Subscribes to TheSkimm newsletter by filling in an email address and submitting the form

Starting URL: http://www.theskimm.com/

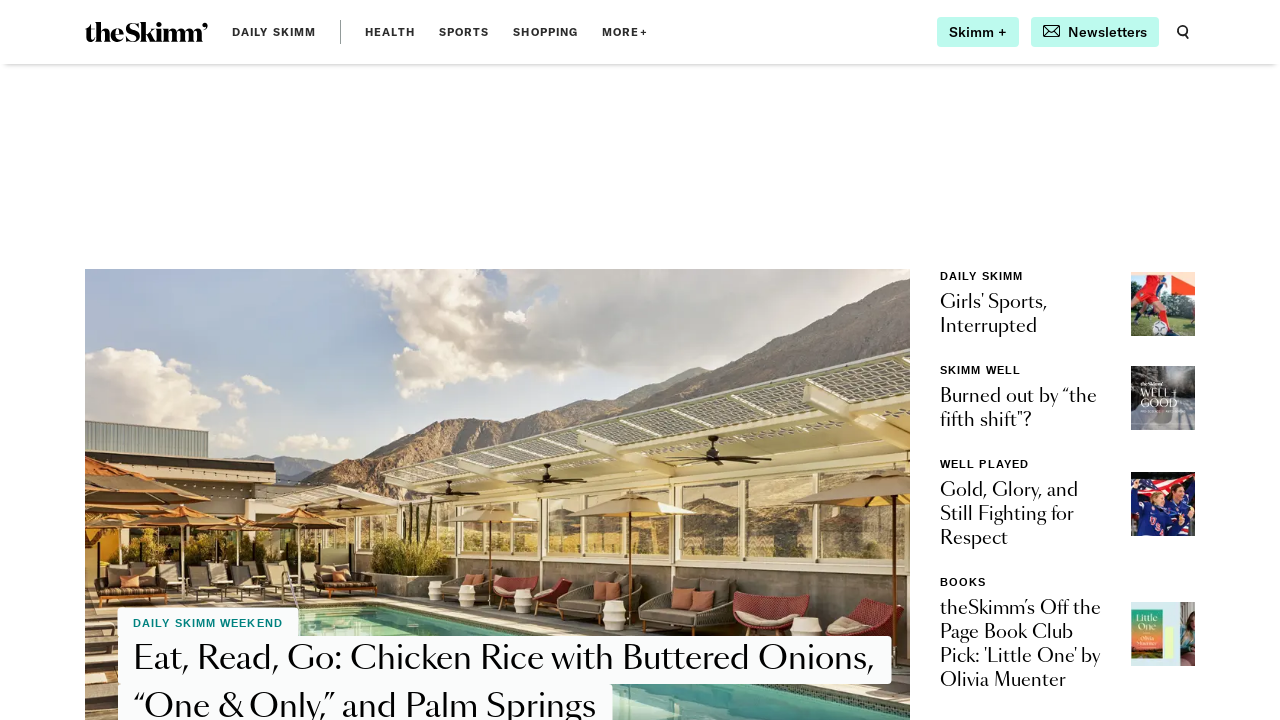

Cleared email input field on input[name='email']
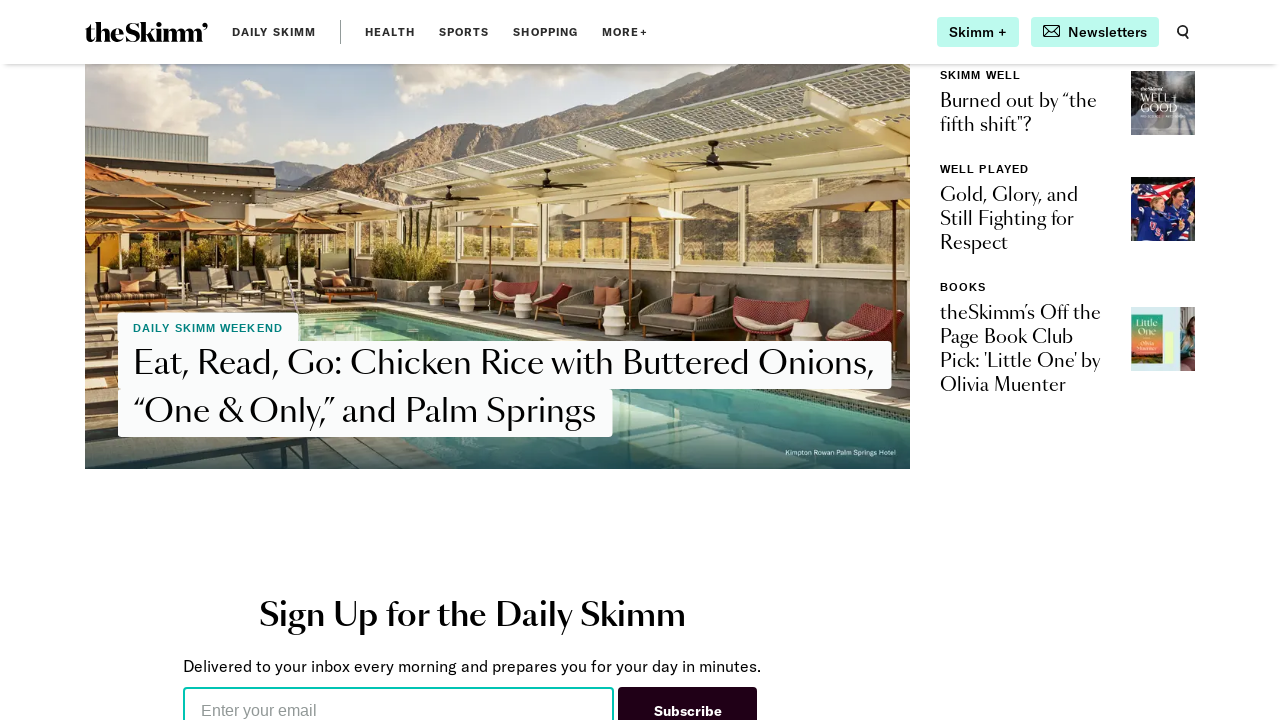

Filled email input field with 'skimm_reader_567@example.com' on input[name='email']
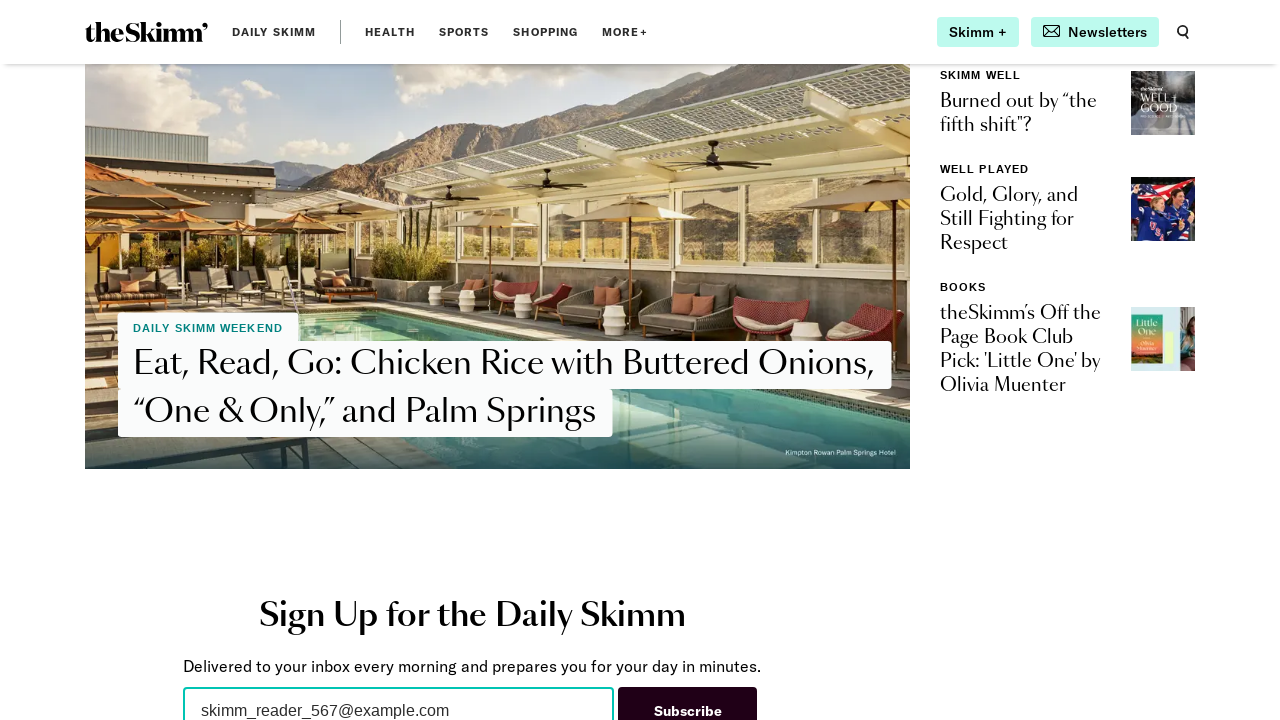

Pressed Enter to submit the newsletter subscription form on input[name='email']
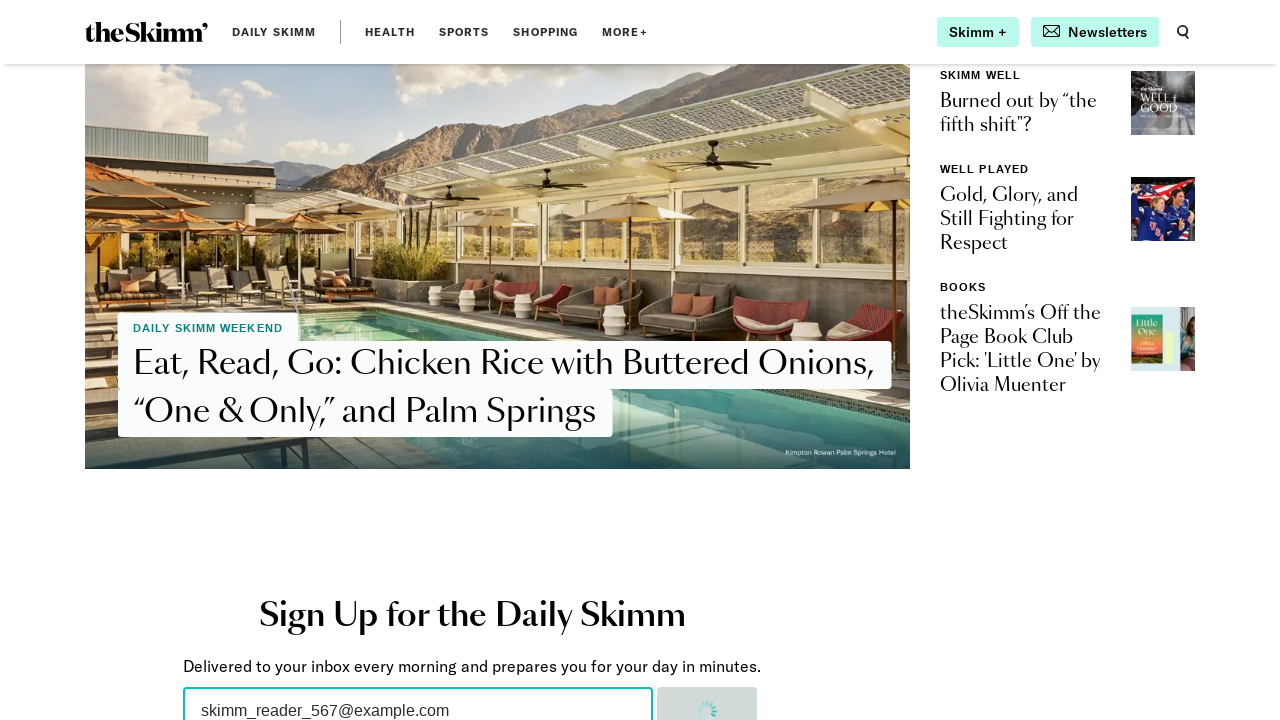

Waited 1 second for subscription submission to complete
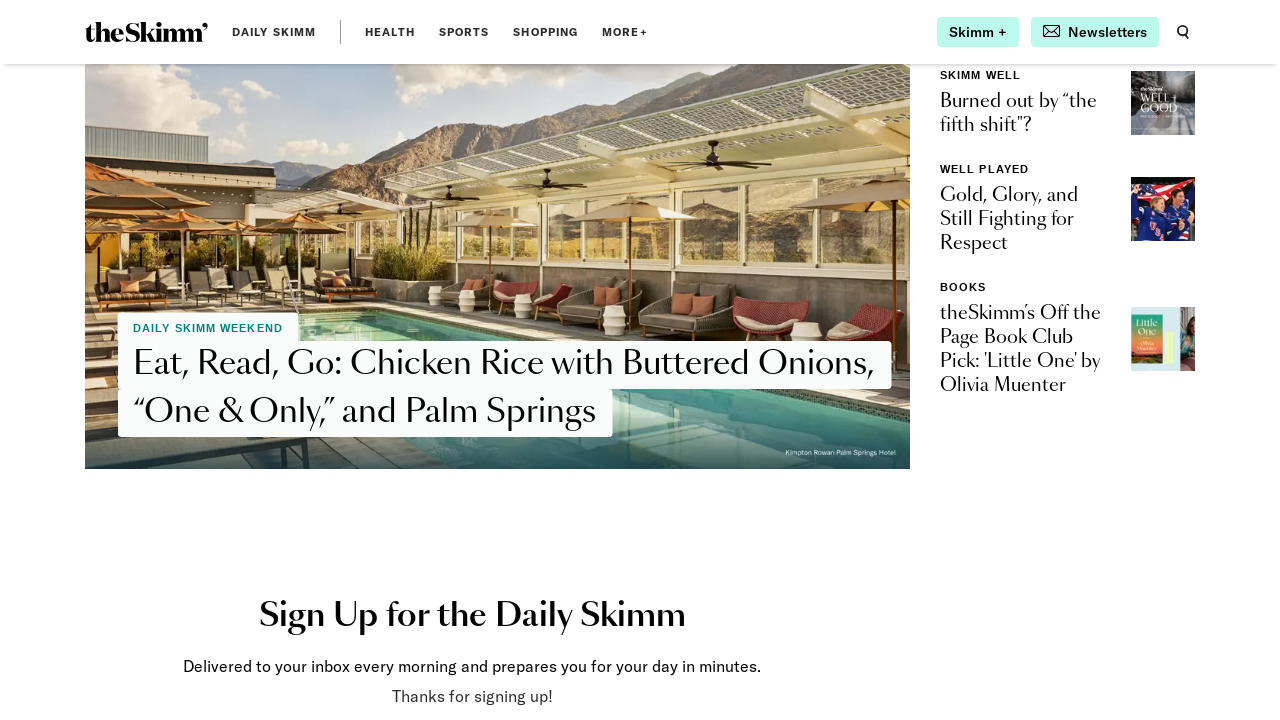

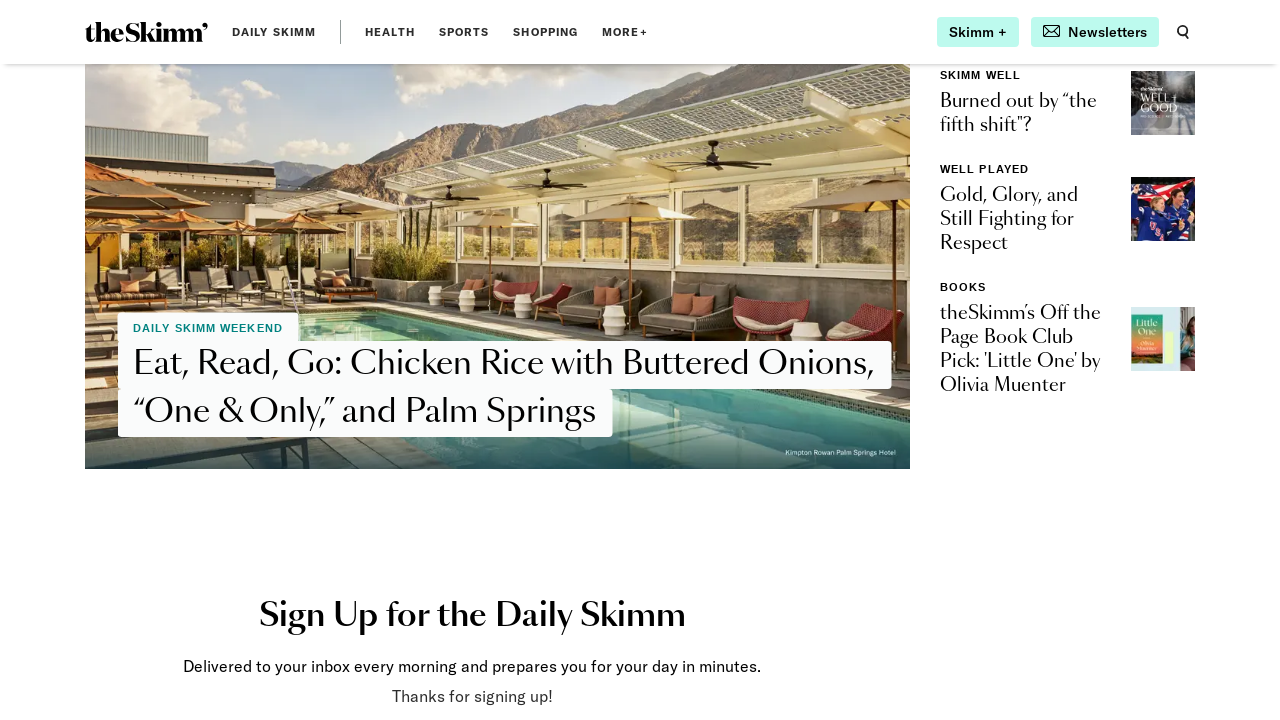